Tests a second registration form variant by filling required fields (name, email) and optional fields (phone, address), then submitting and verifying the success message.

Starting URL: http://suninjuly.github.io/registration2.html

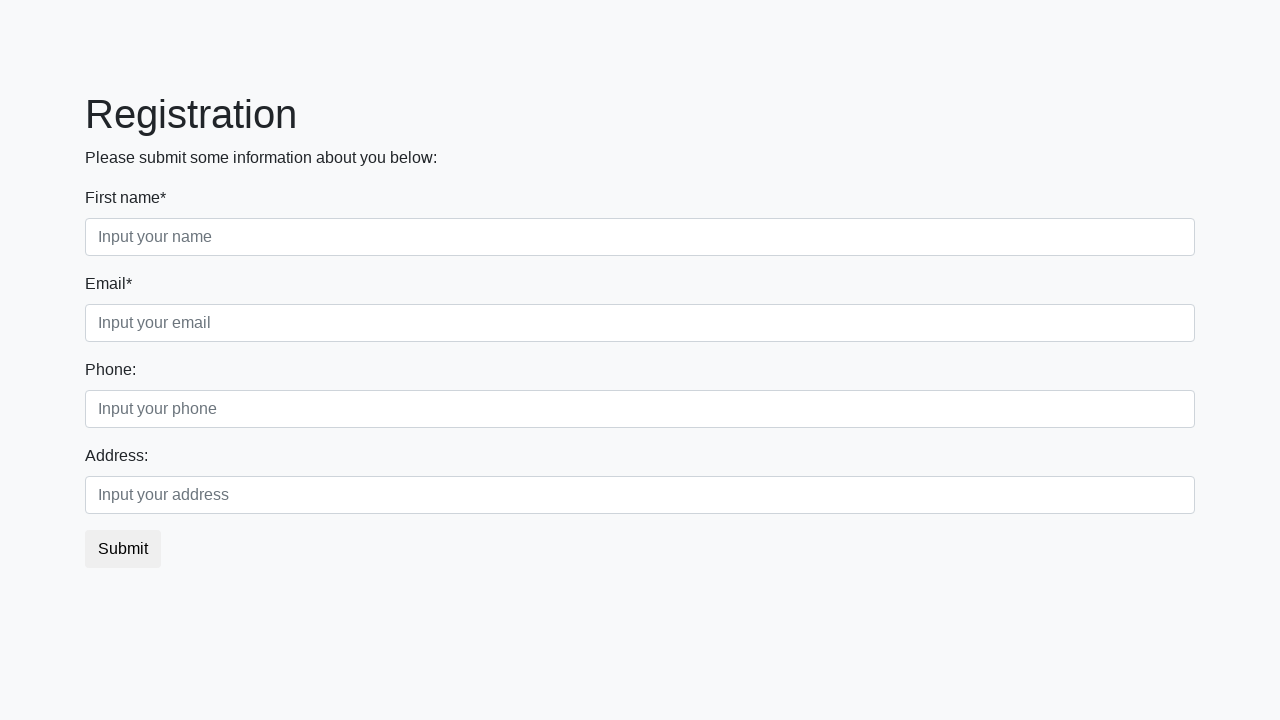

Filled required field 1 with 'Ivan' on input[required] >> nth=0
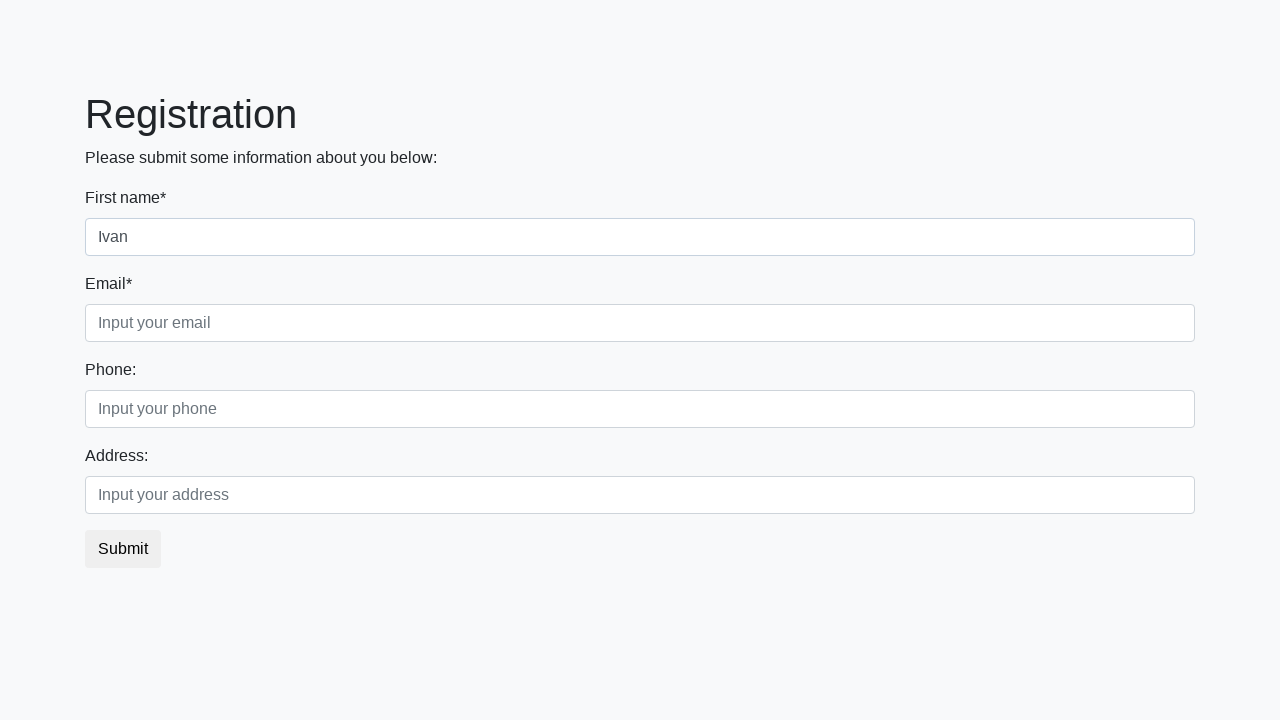

Filled required field 2 with 'ivan.ivanov@gmail.com' on input[required] >> nth=1
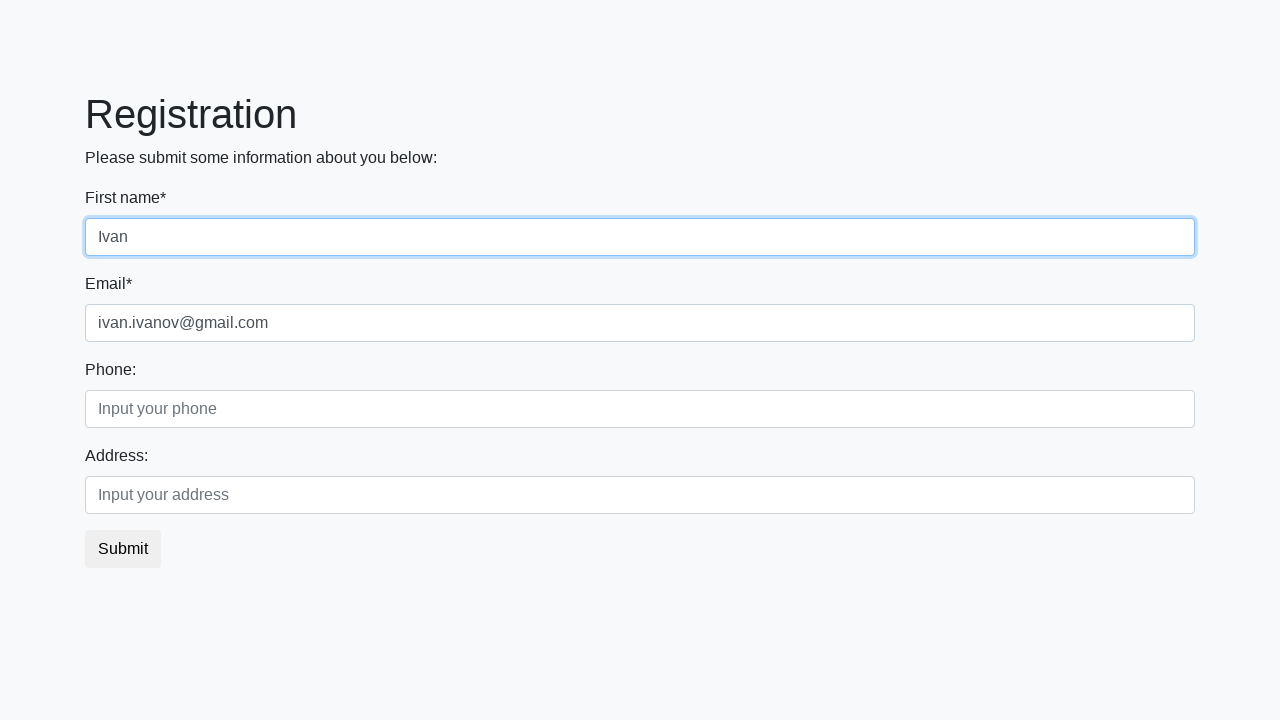

Filled optional field 1 with '0123456789' on .second_block div .form-control >> nth=0
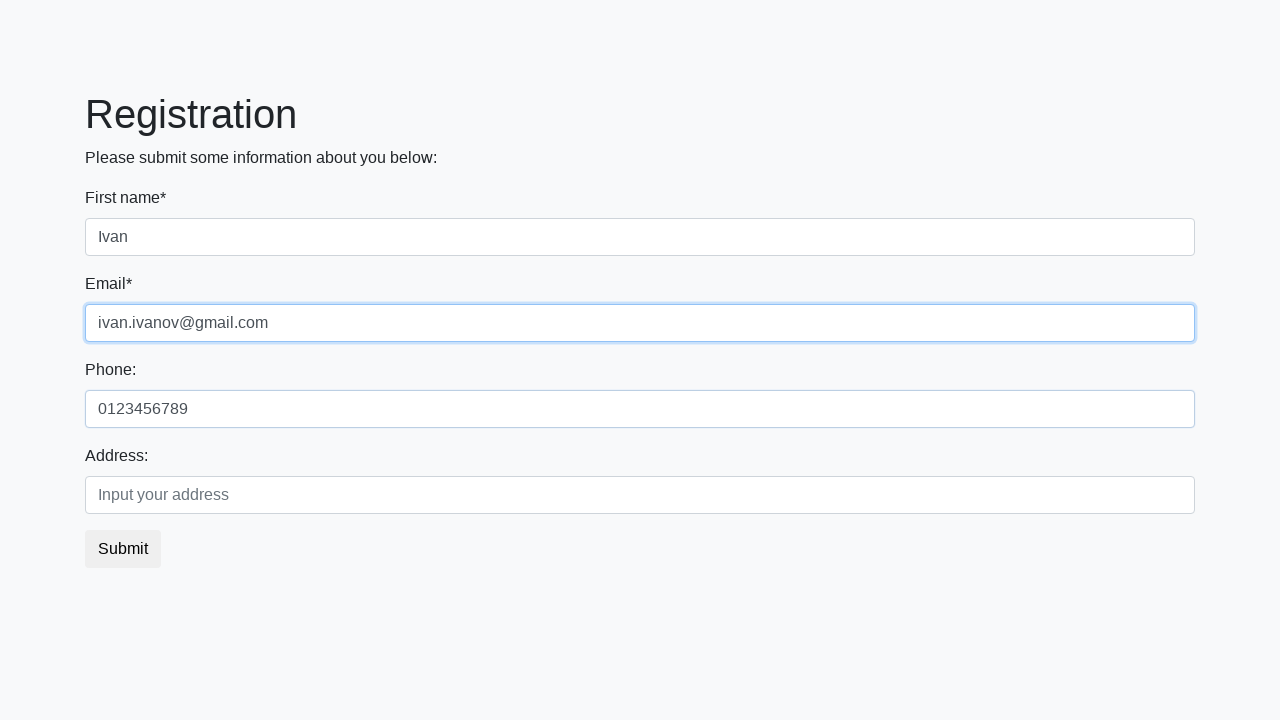

Filled optional field 2 with 'Example street' on .second_block div .form-control >> nth=1
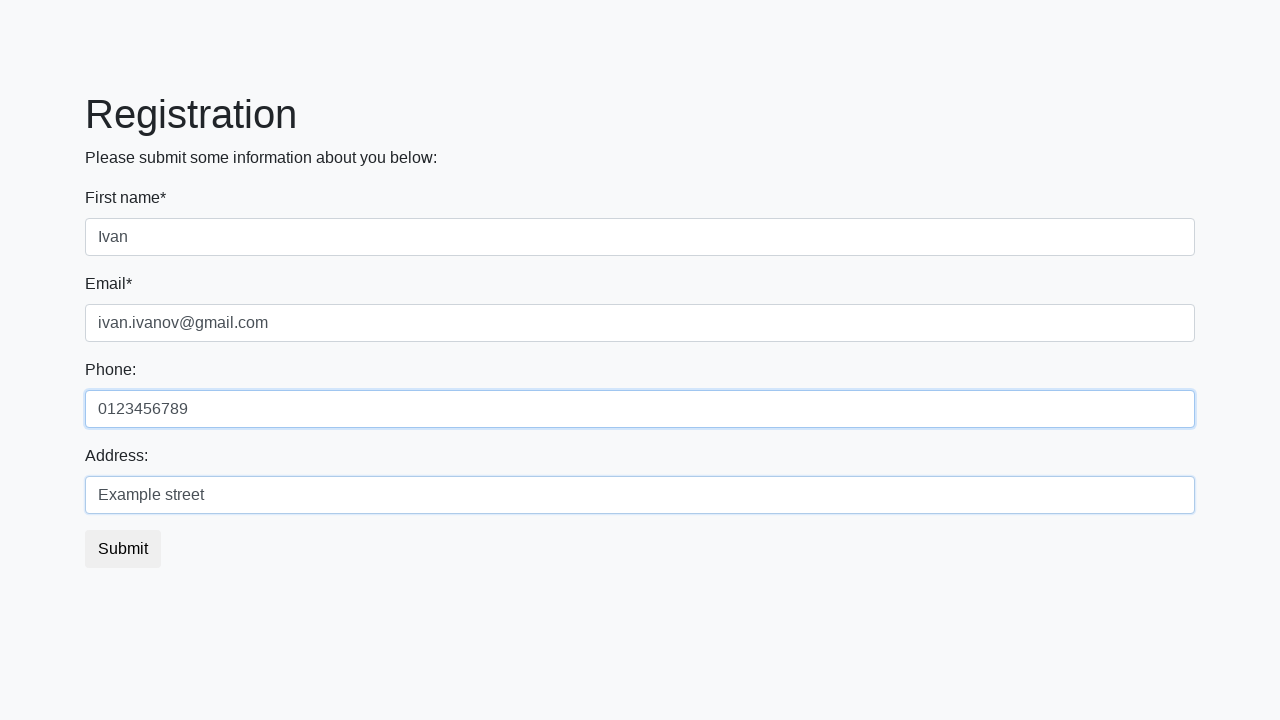

Clicked submit button to register at (123, 549) on .btn
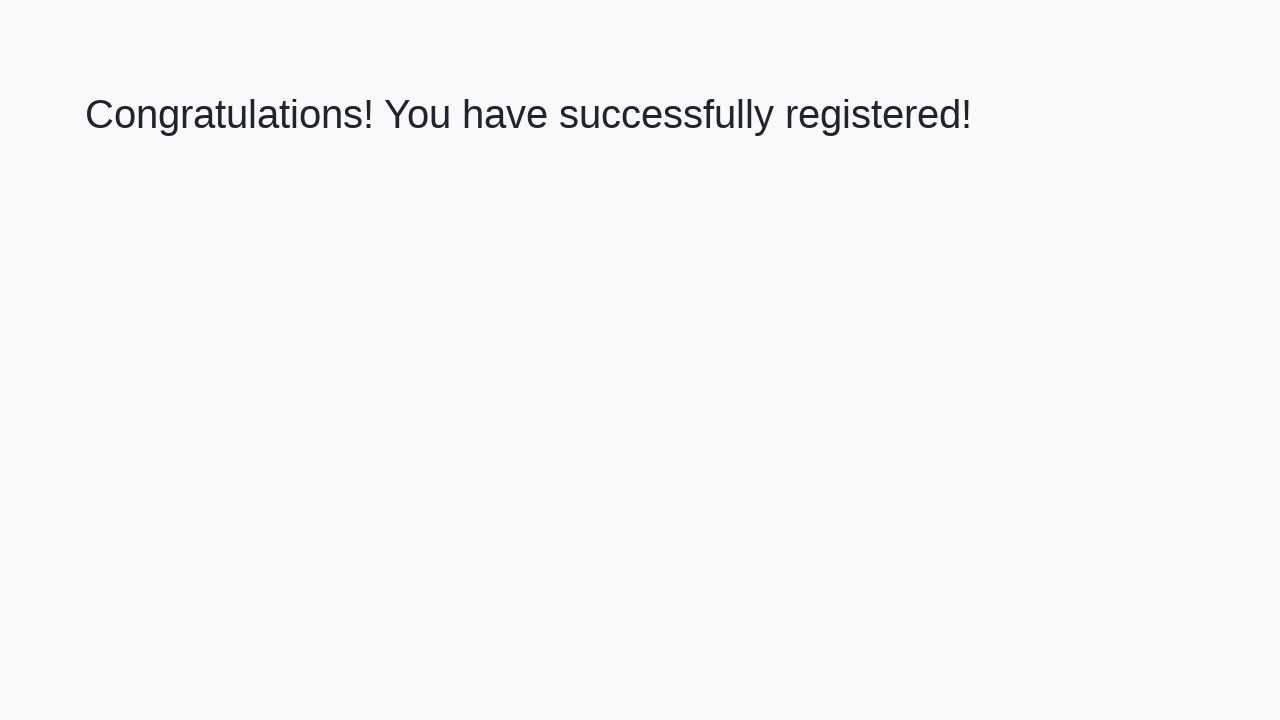

Success message element loaded
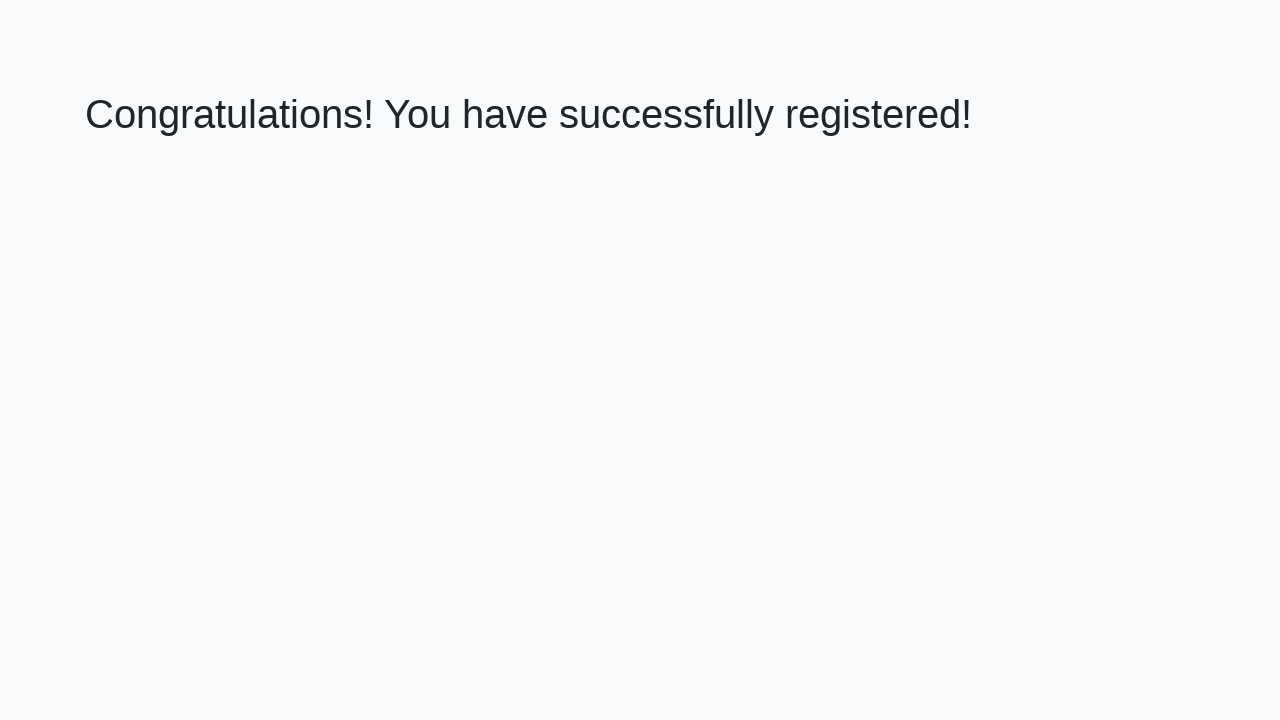

Retrieved success message: 'Congratulations! You have successfully registered!'
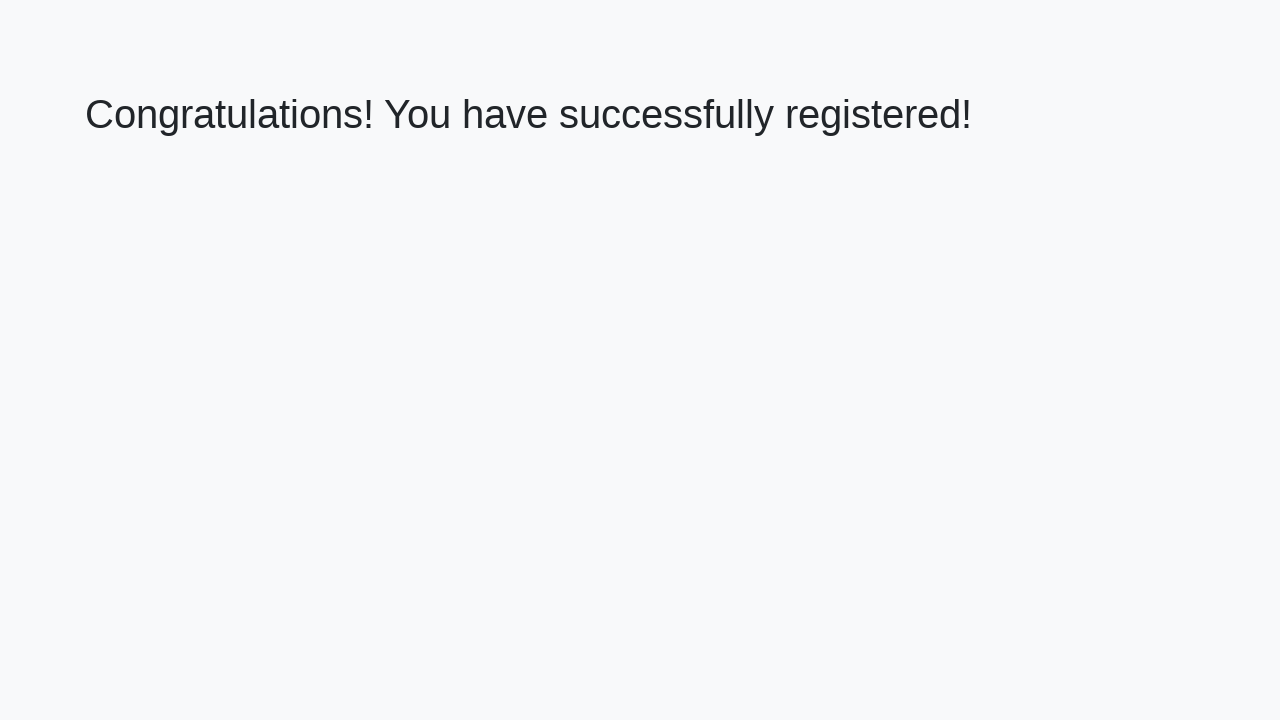

Verified success message matches expected text
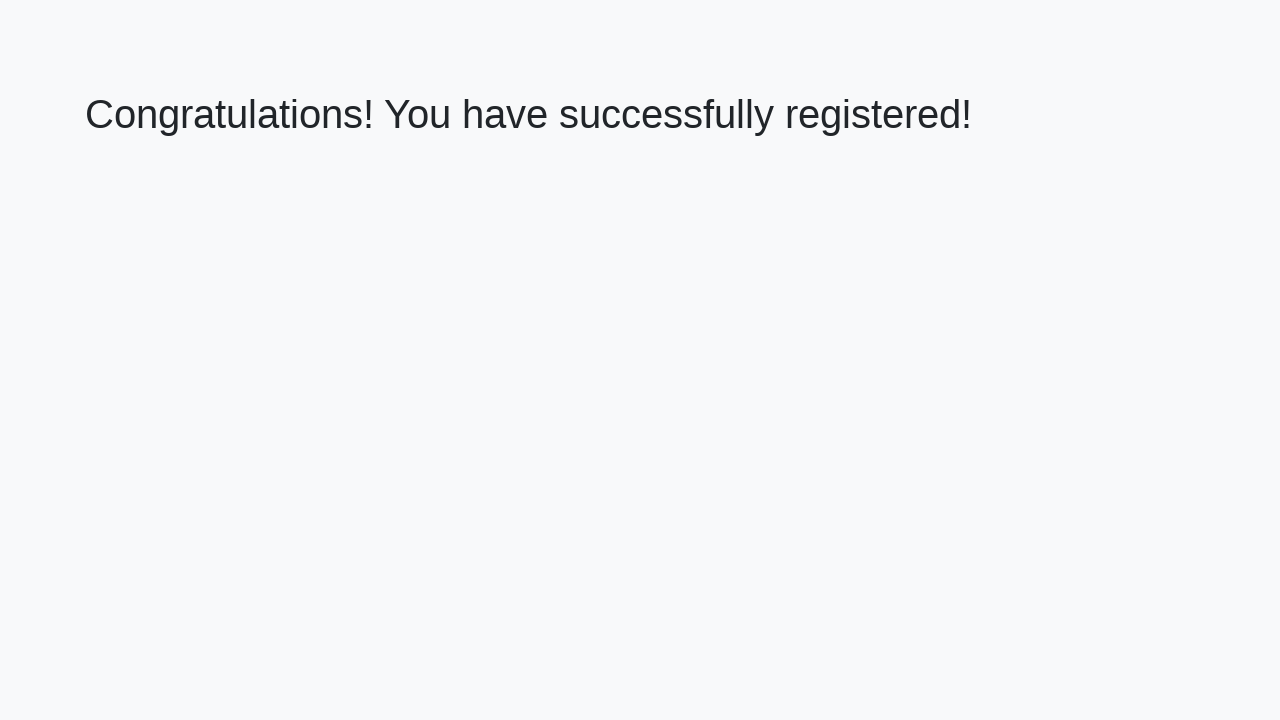

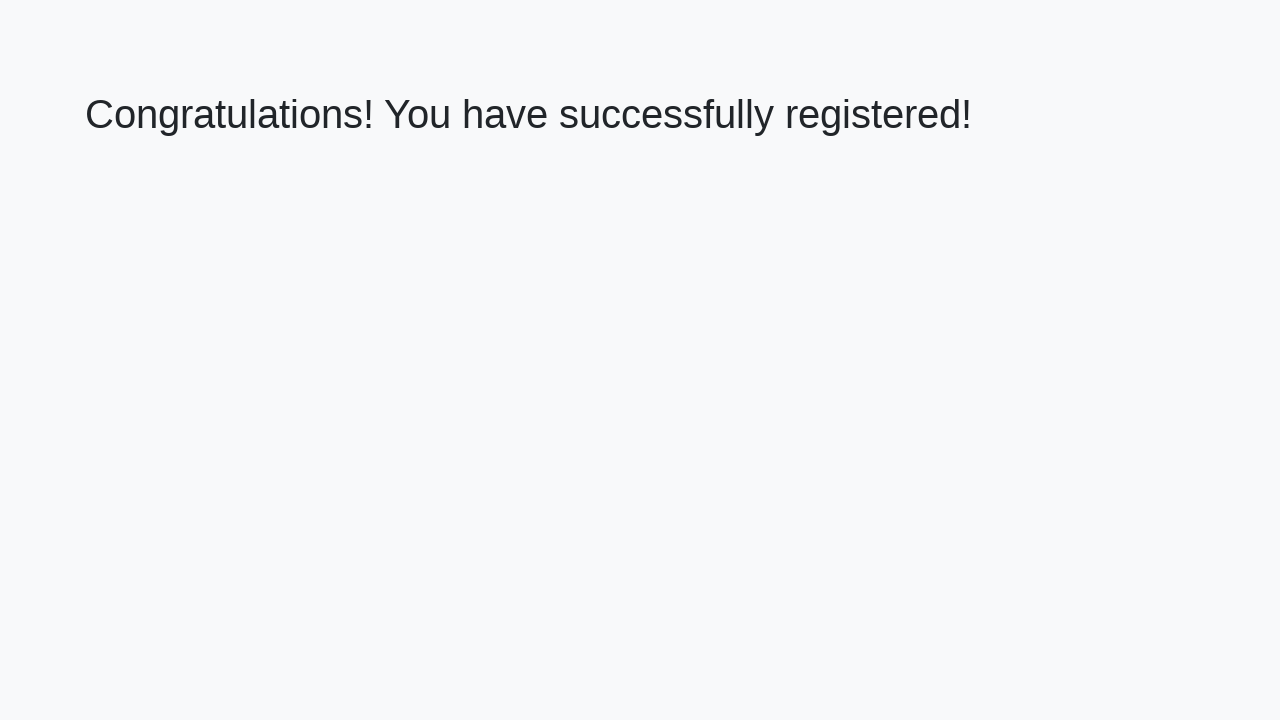